Navigates to a test automation practice blog and interacts with a country dropdown by selecting different options and retrieving all available options

Starting URL: http://testautomationpractice.blogspot.com

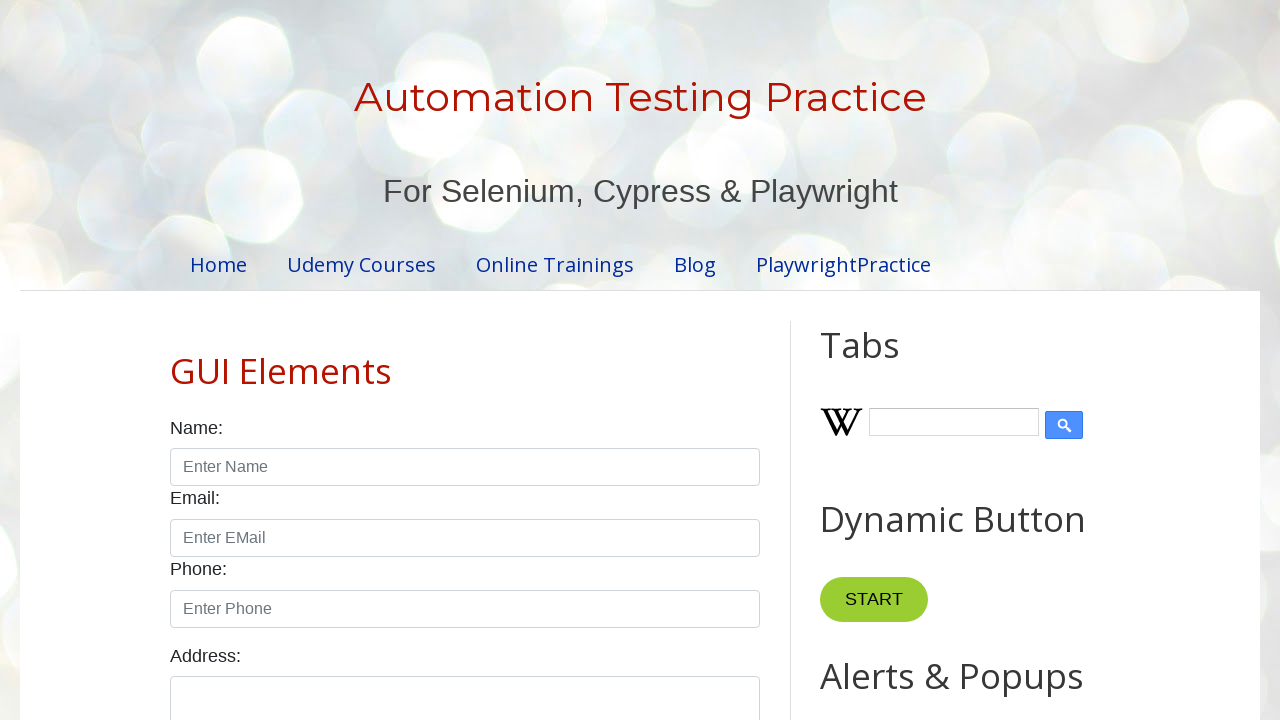

Navigated to test automation practice blog
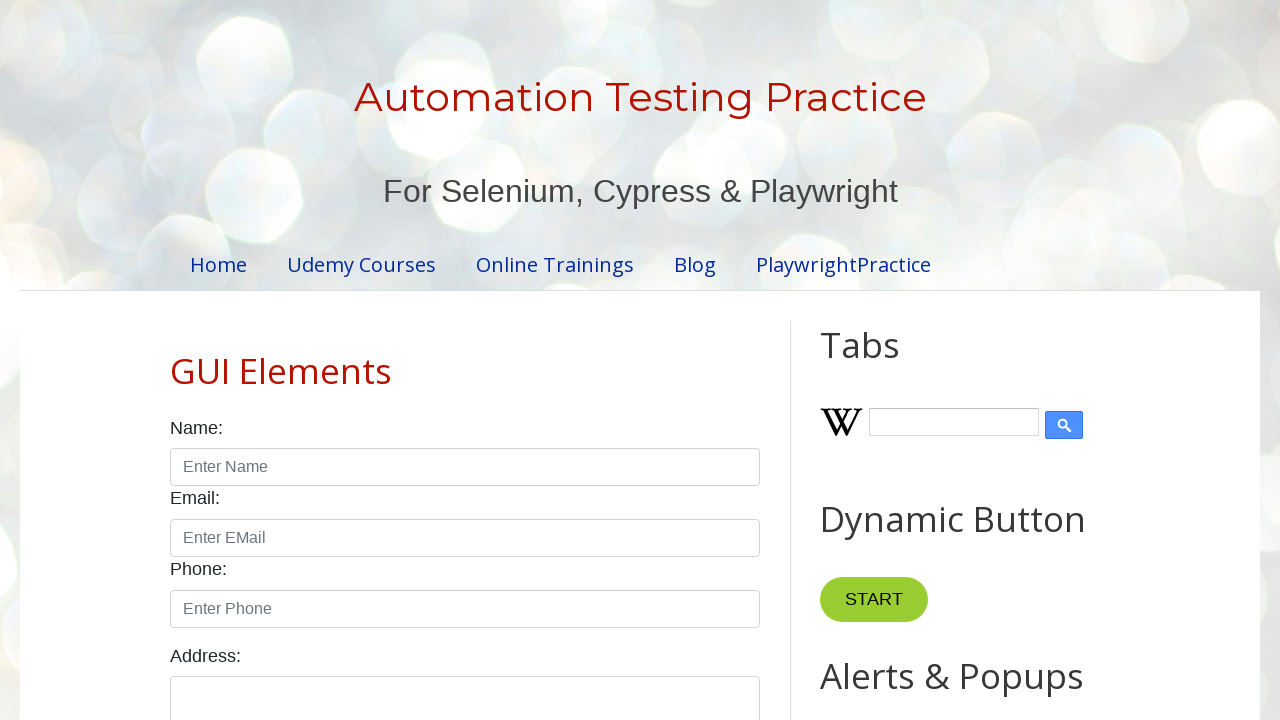

Located country dropdown element
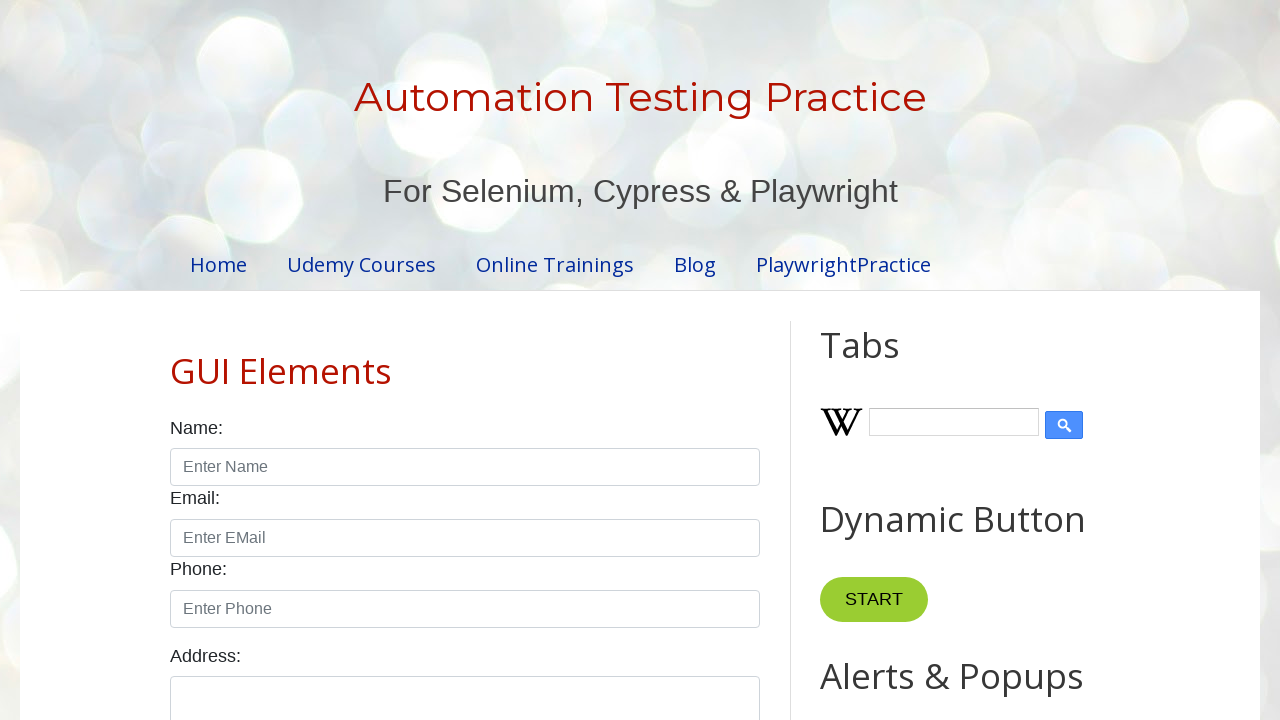

Selected 'canada' from dropdown by value on select.form-control#country
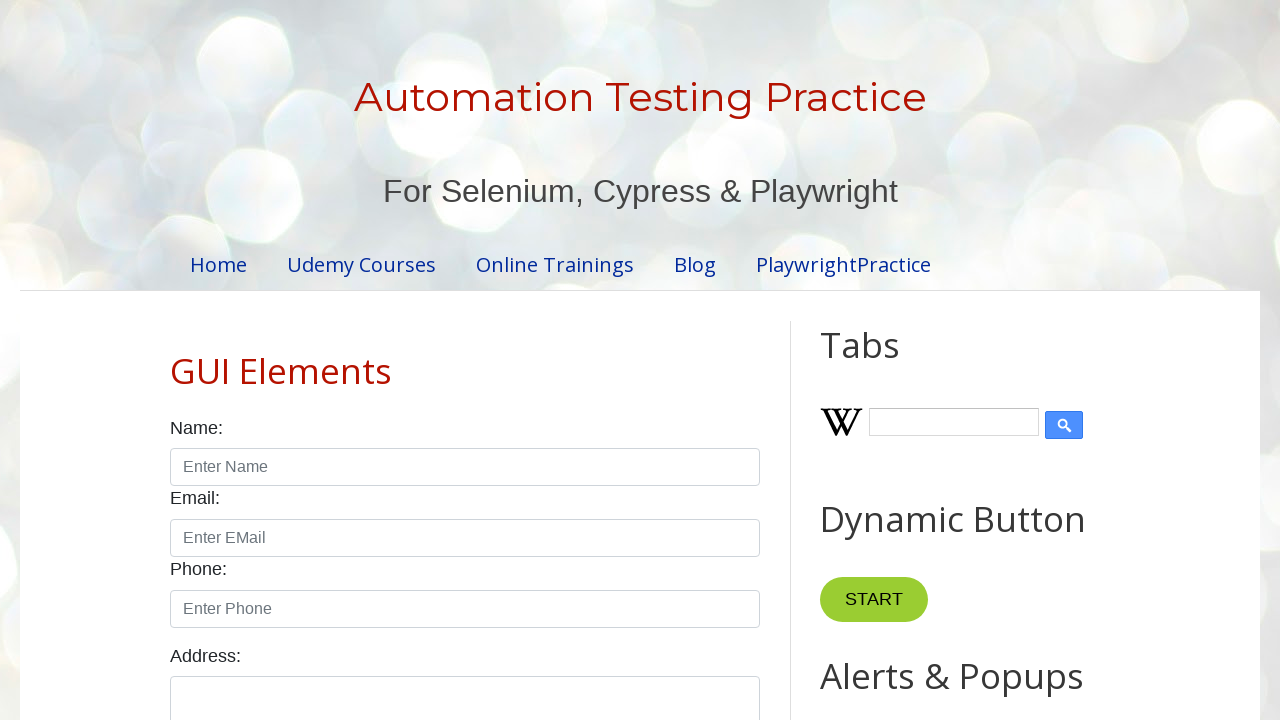

Selected 'Canada' from dropdown by visible text on select.form-control#country
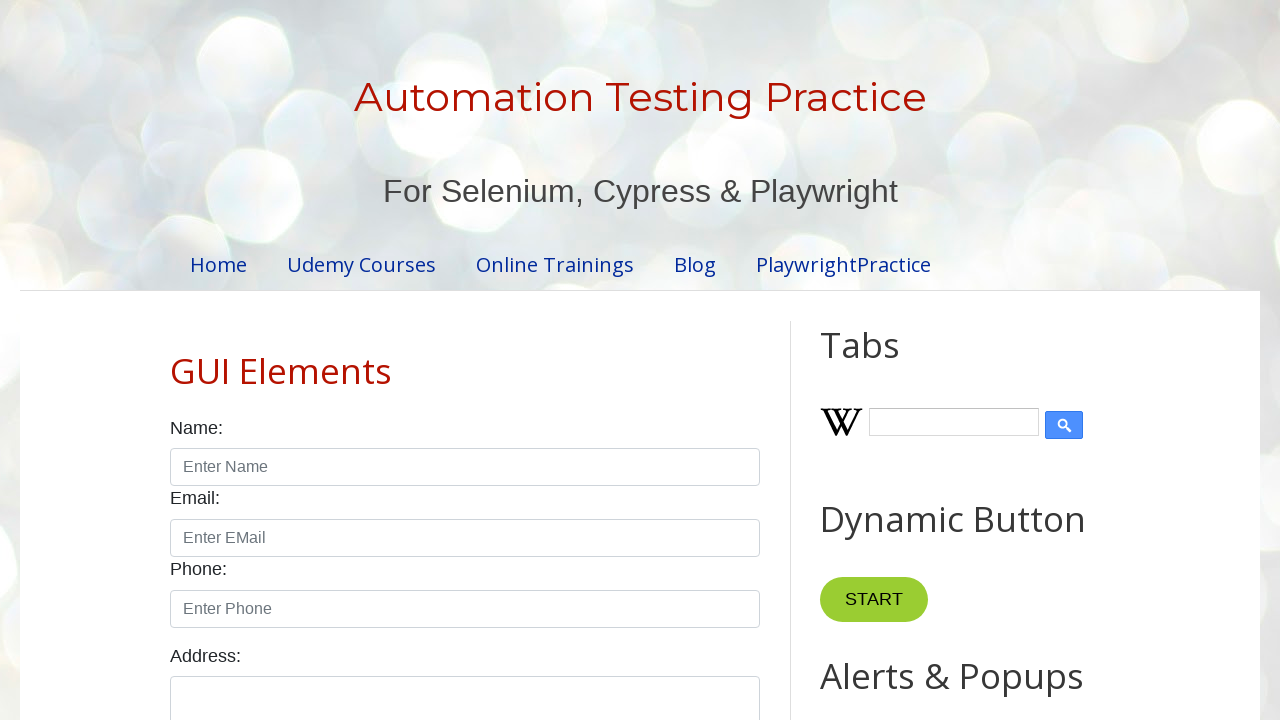

Retrieved all options from country dropdown
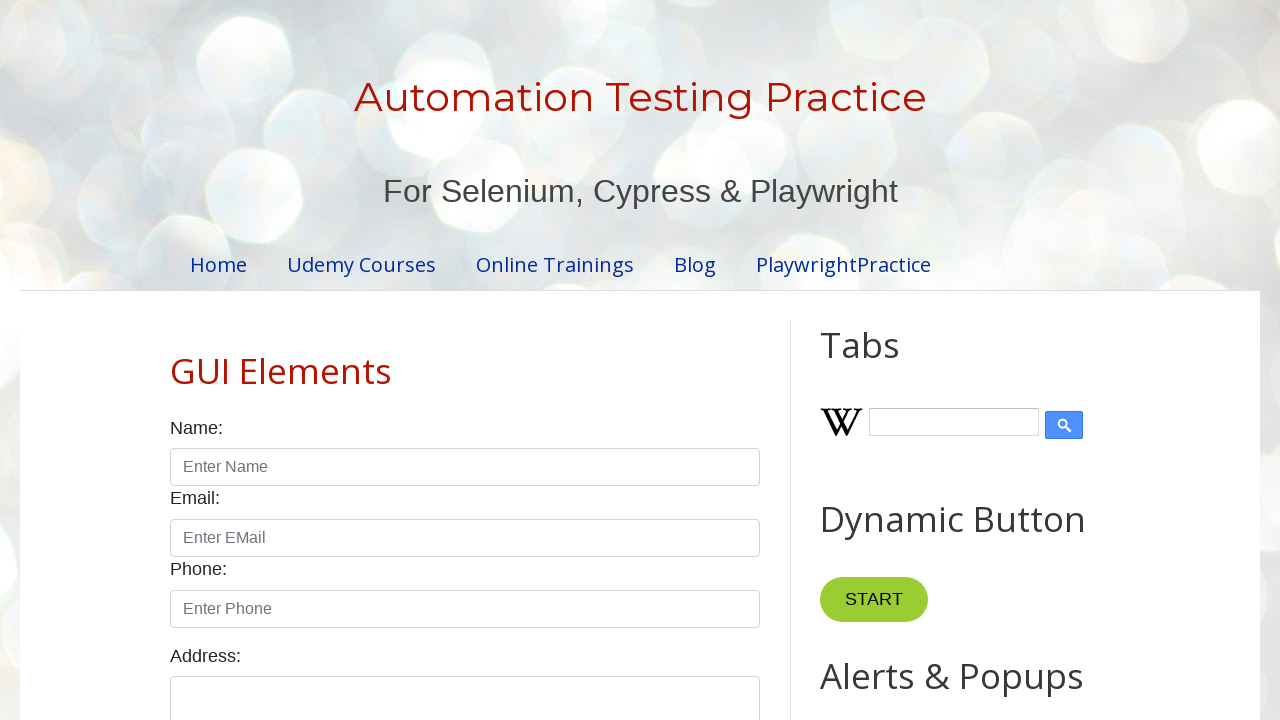

Counted 10 options in dropdown
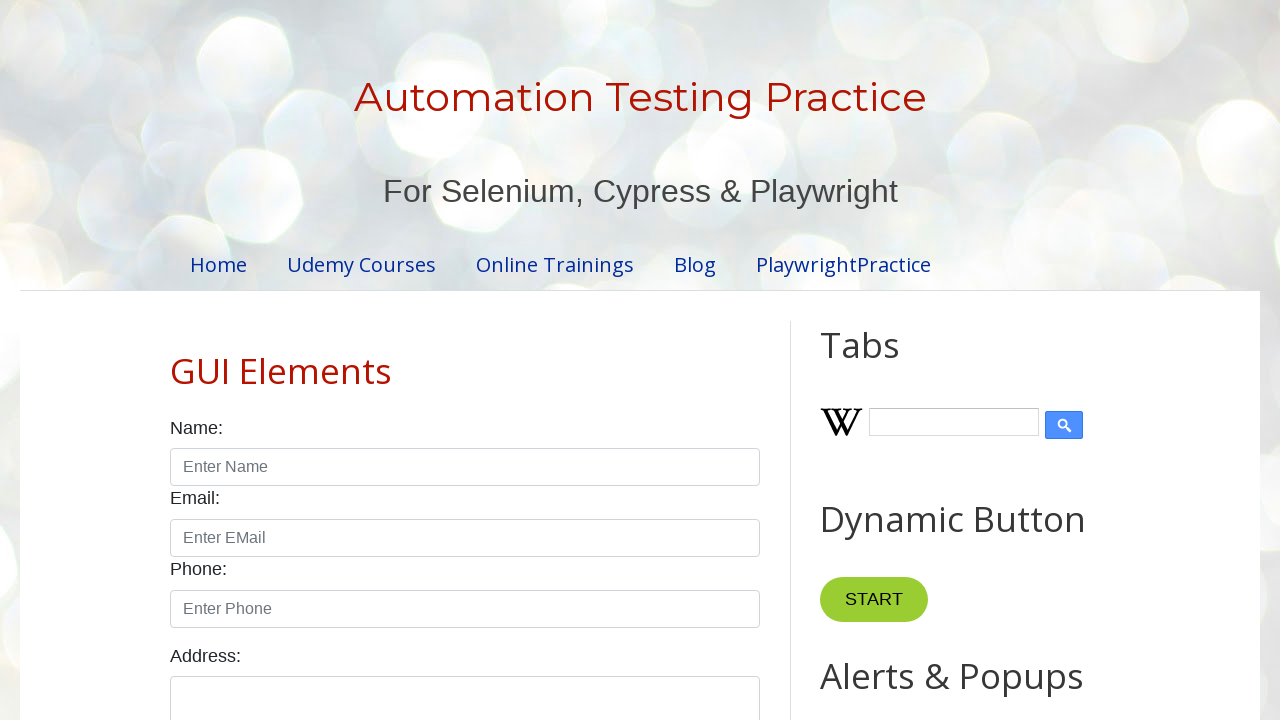

Printed all option texts from dropdown
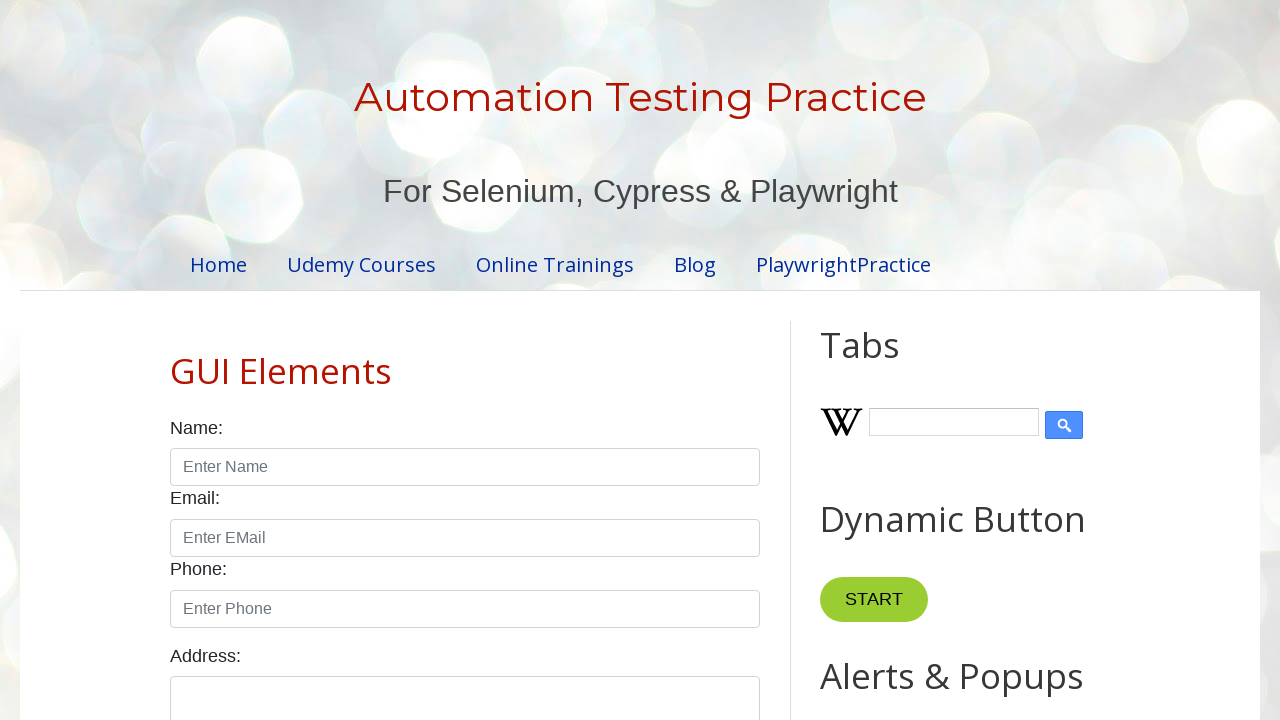

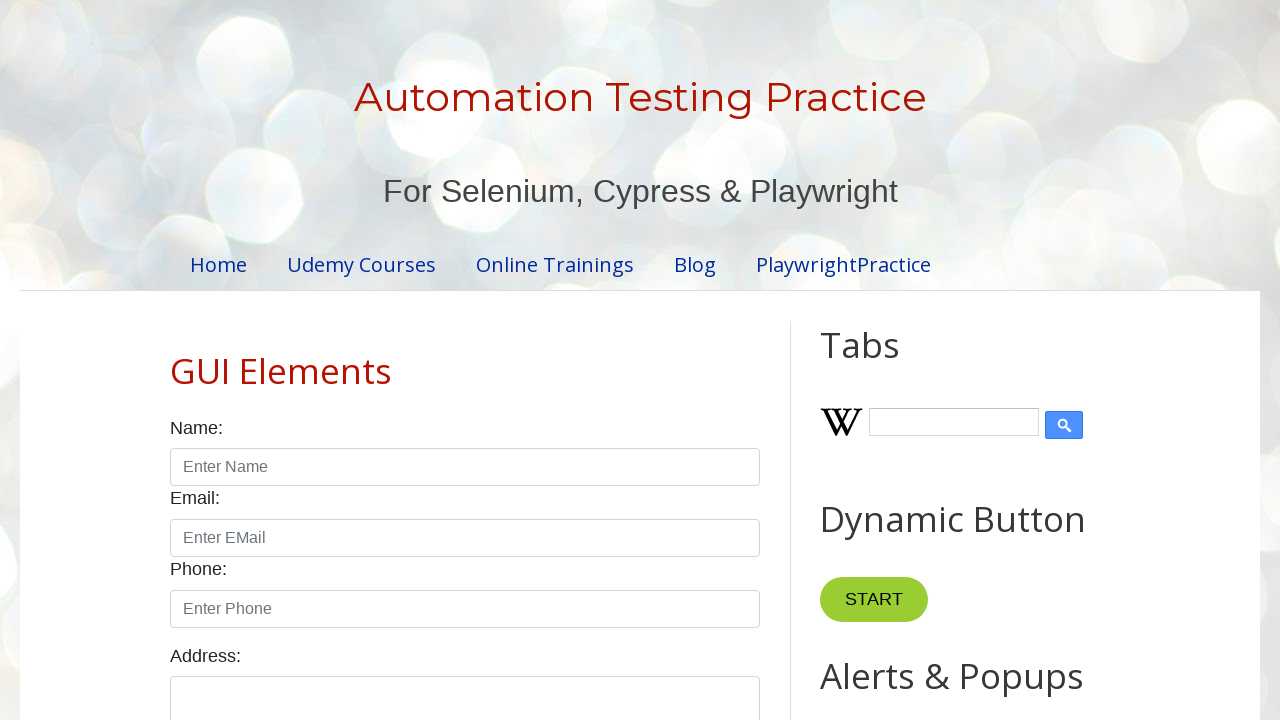